Tests that todo data persists across page reloads

Starting URL: https://demo.playwright.dev/todomvc

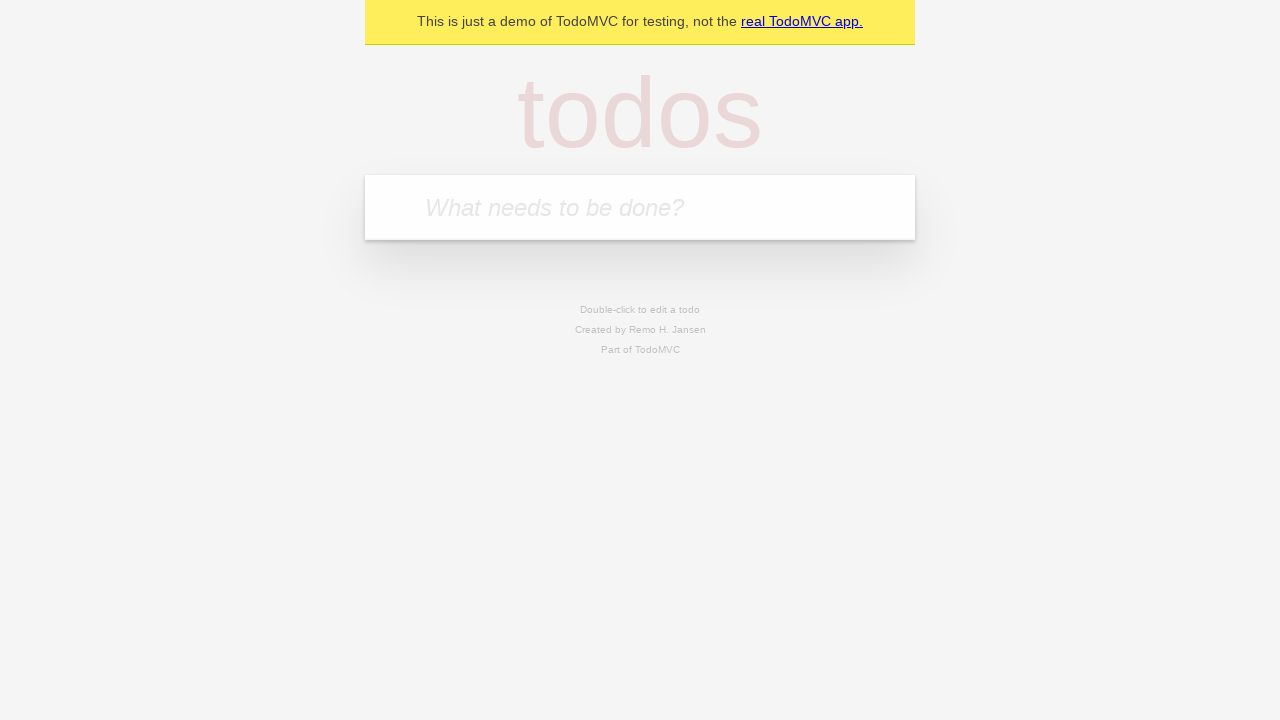

Filled todo input with 'buy some cheese' on internal:attr=[placeholder="What needs to be done?"i]
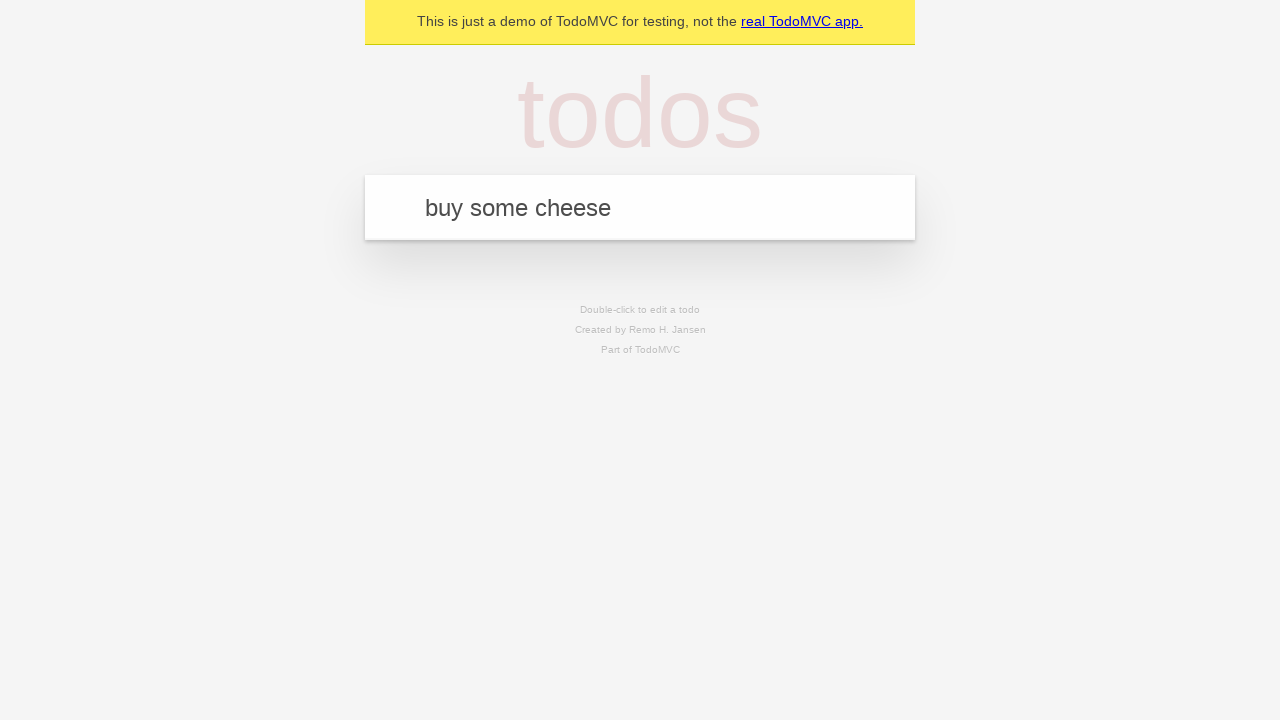

Pressed Enter to create todo 'buy some cheese' on internal:attr=[placeholder="What needs to be done?"i]
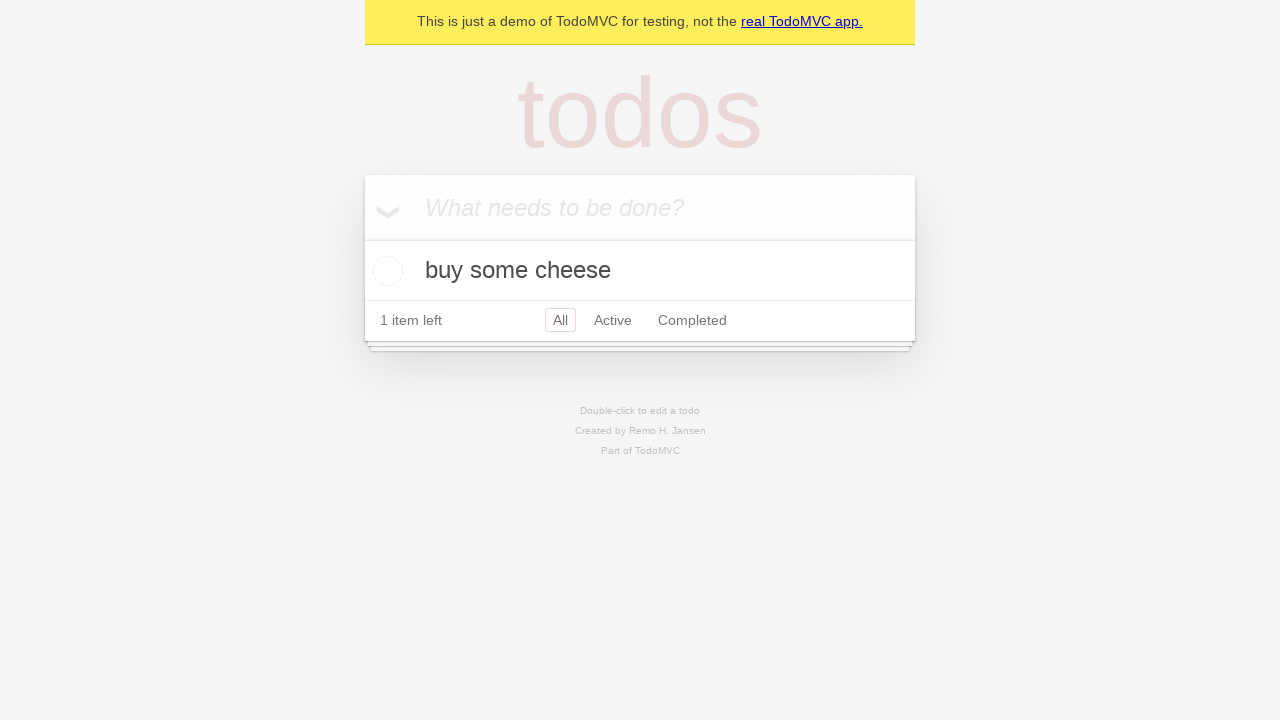

Filled todo input with 'feed the cat' on internal:attr=[placeholder="What needs to be done?"i]
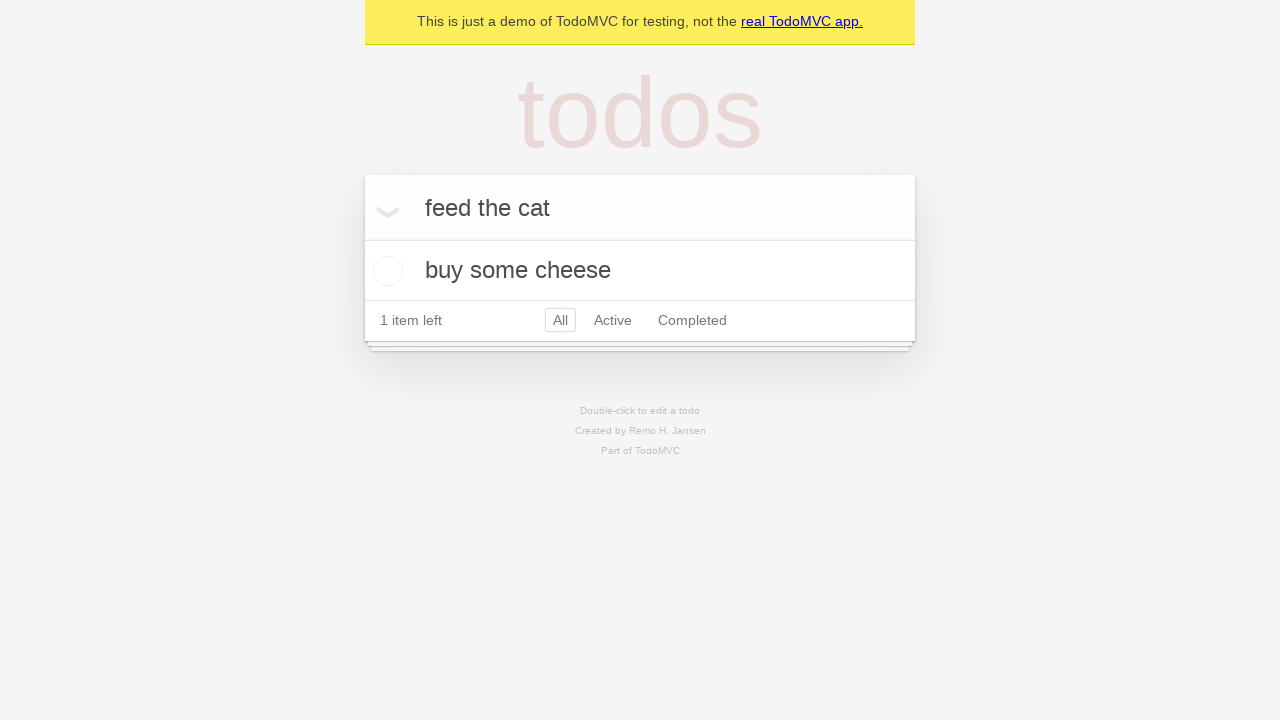

Pressed Enter to create todo 'feed the cat' on internal:attr=[placeholder="What needs to be done?"i]
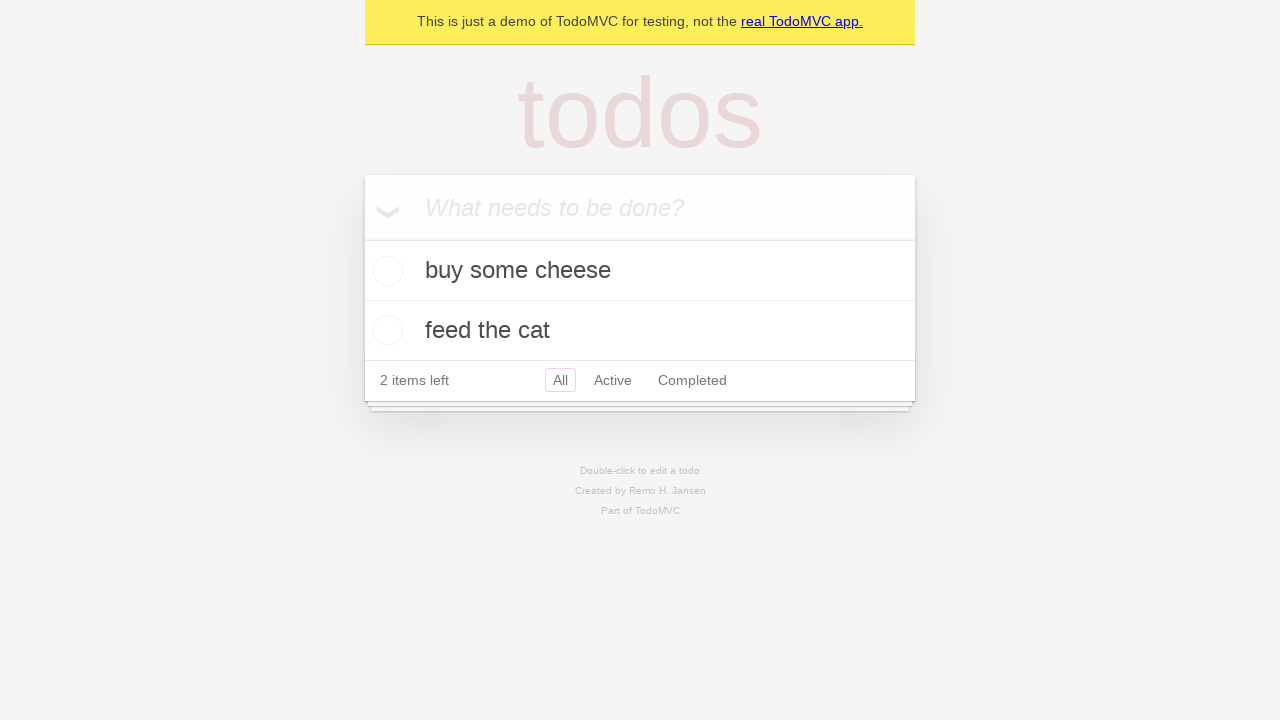

Located todo items on page
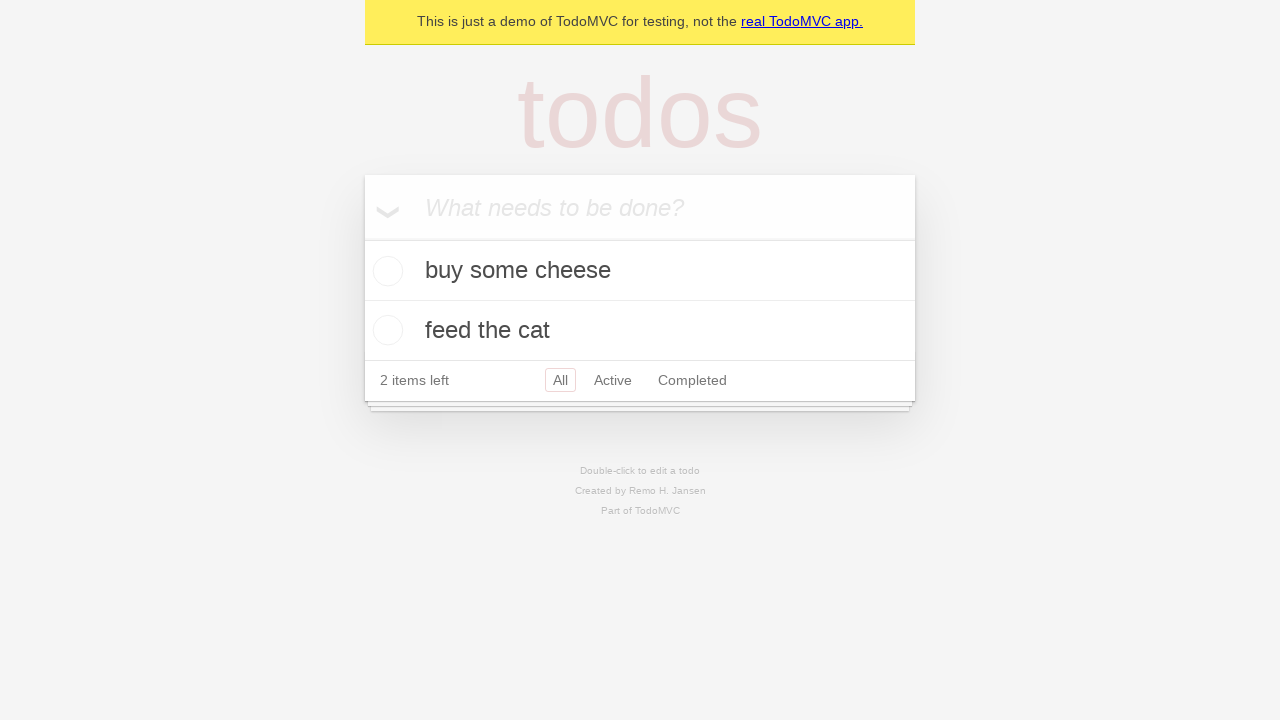

Located checkbox for first todo
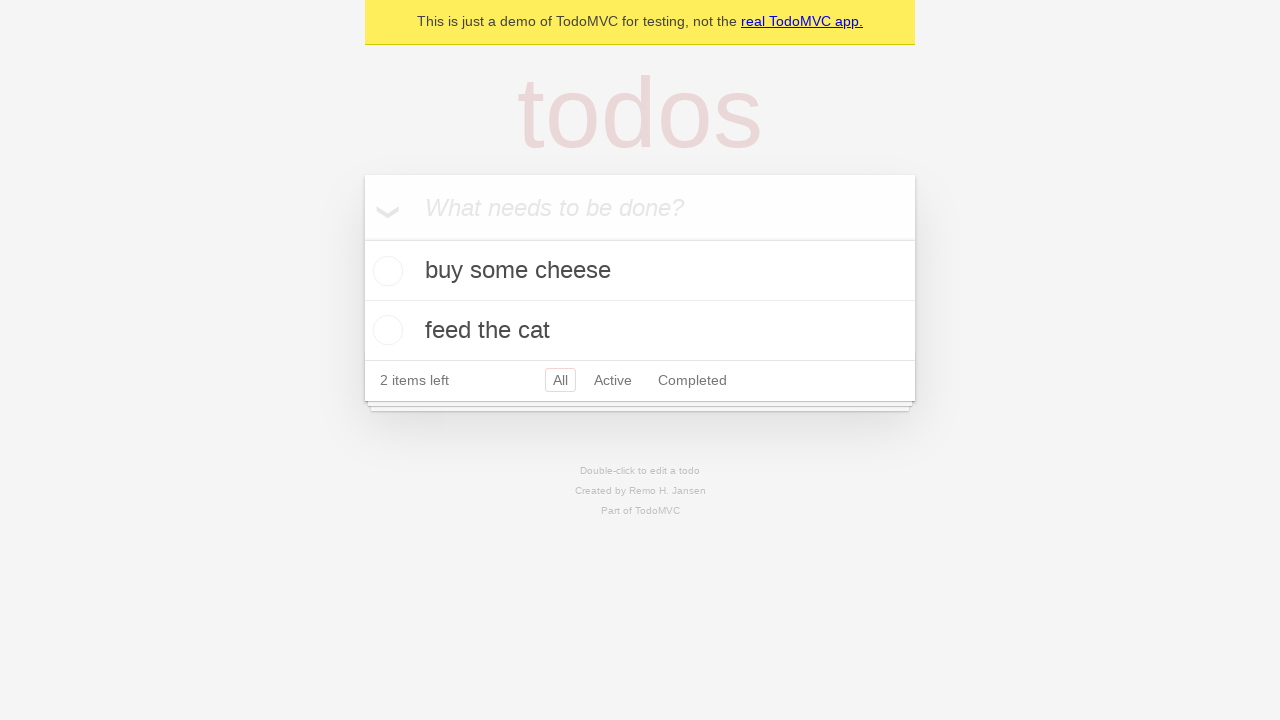

Checked the first todo item at (385, 271) on internal:testid=[data-testid="todo-item"s] >> nth=0 >> internal:role=checkbox
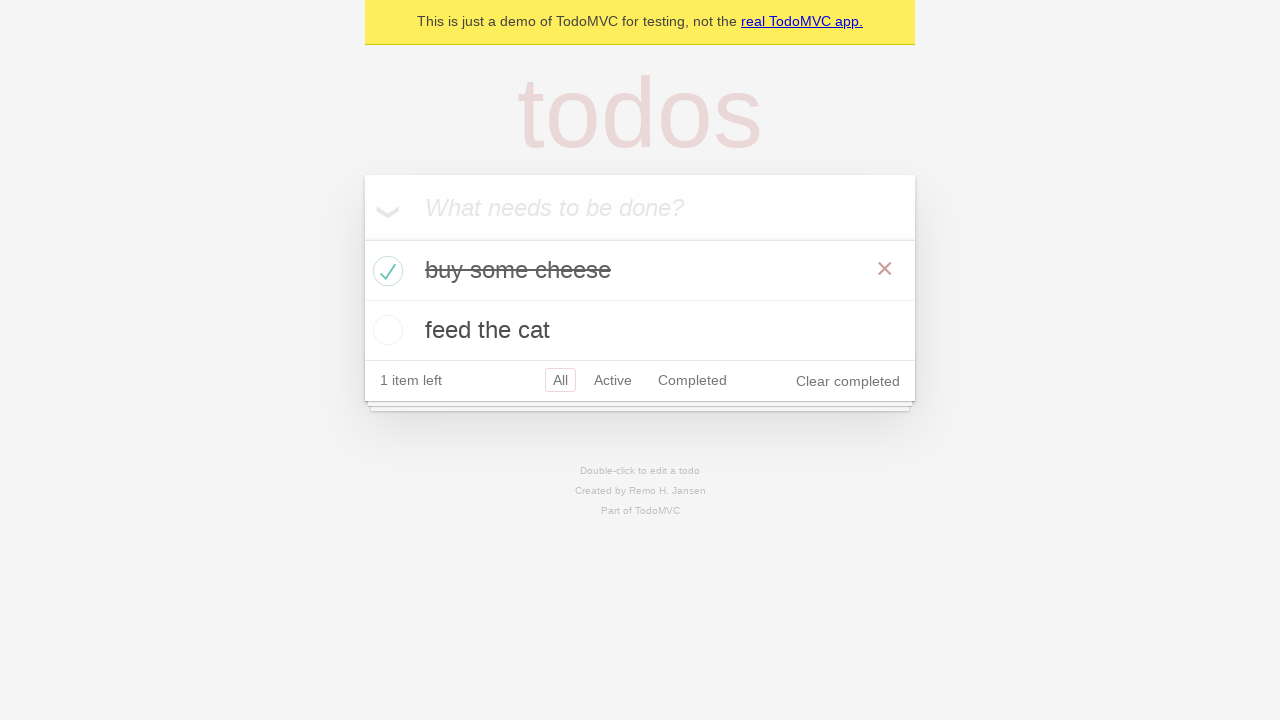

Reloaded the page to test data persistence
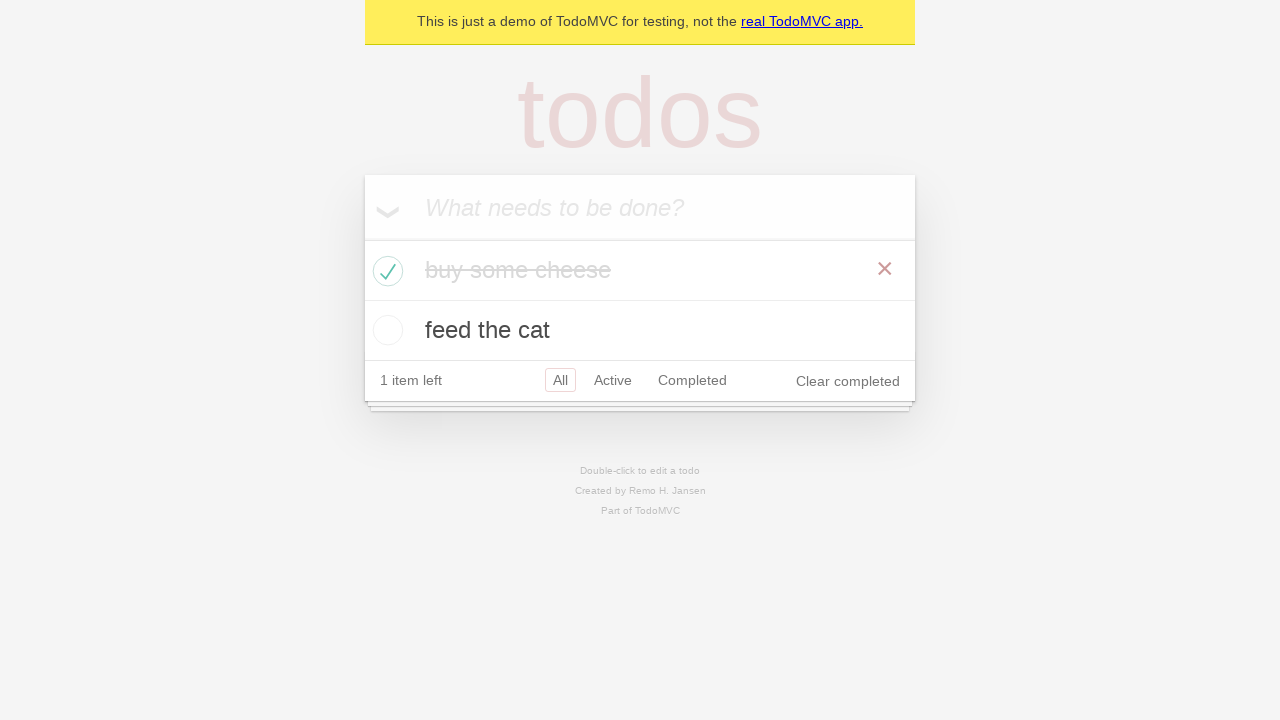

Waited for todo items to load after page reload
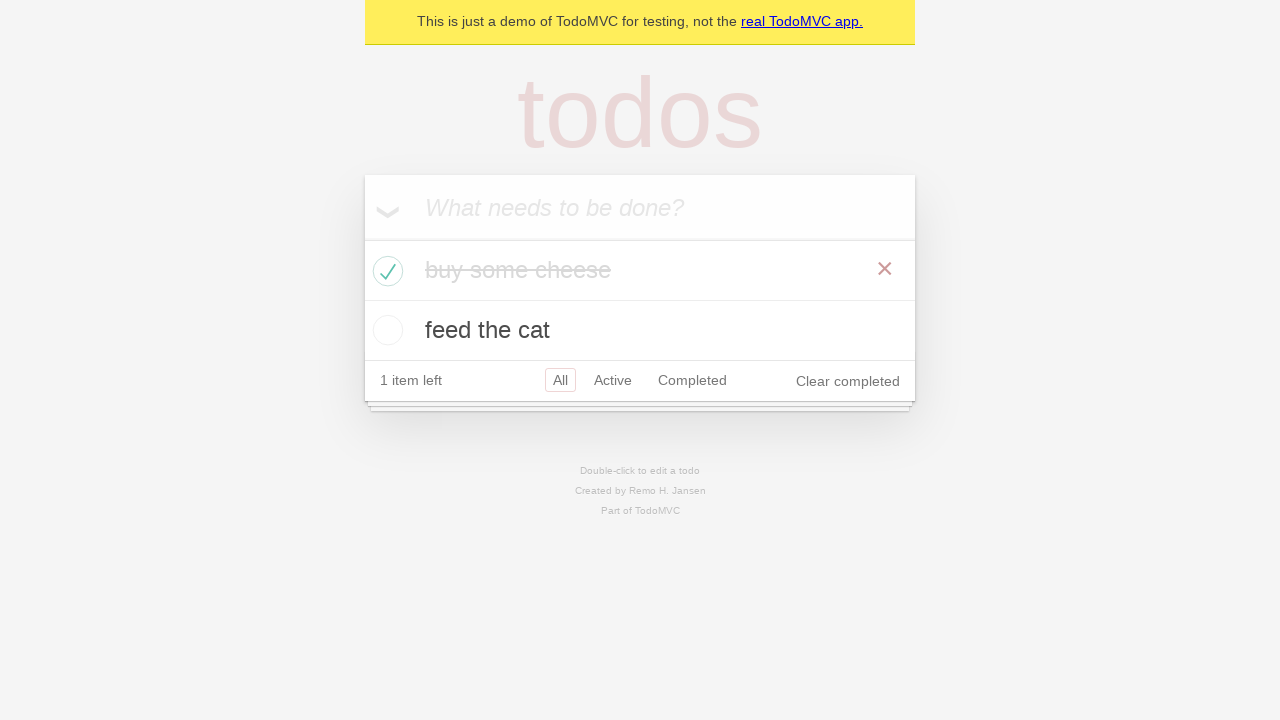

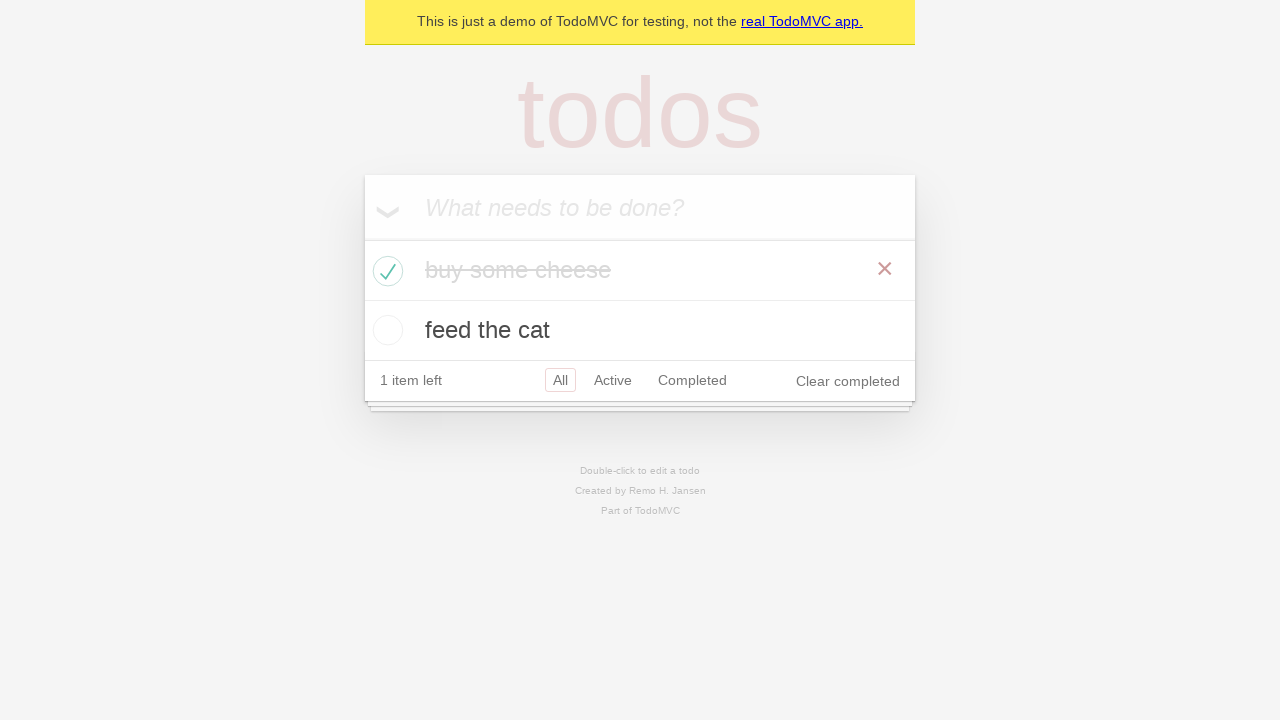